Tests marking individual todo items as complete by checking their checkboxes.

Starting URL: https://demo.playwright.dev/todomvc

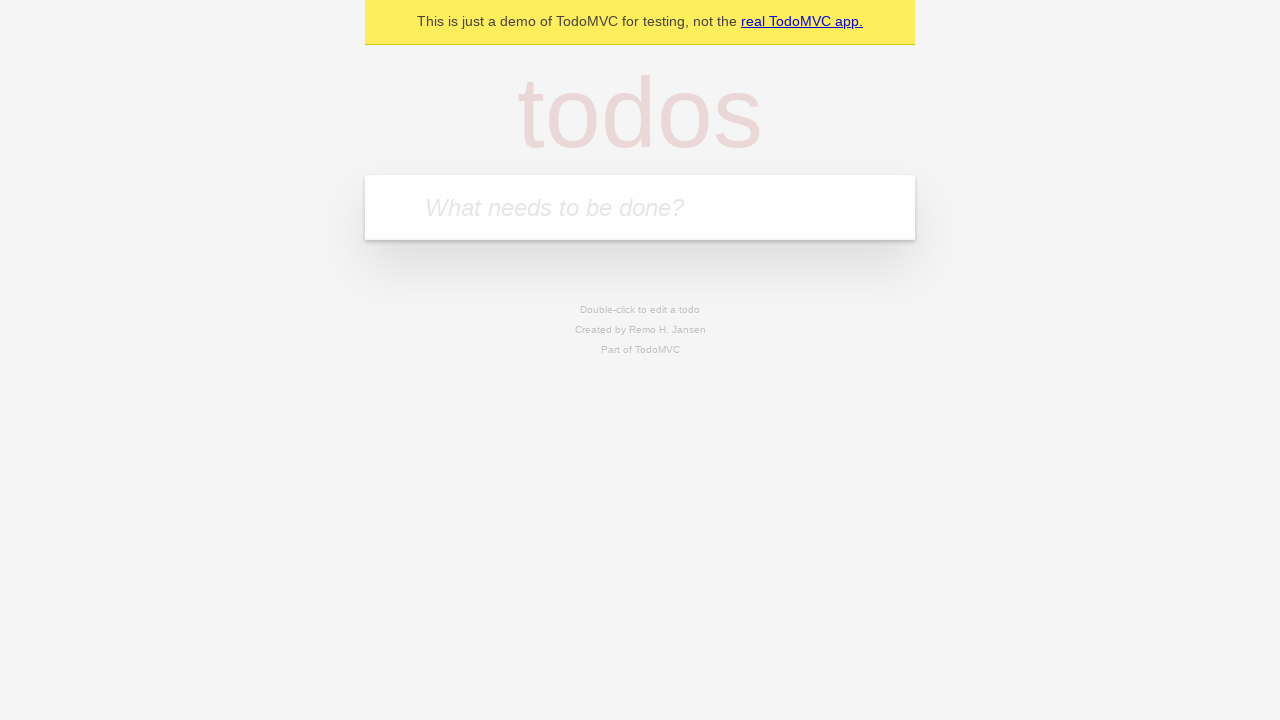

Navigated to TodoMVC demo page
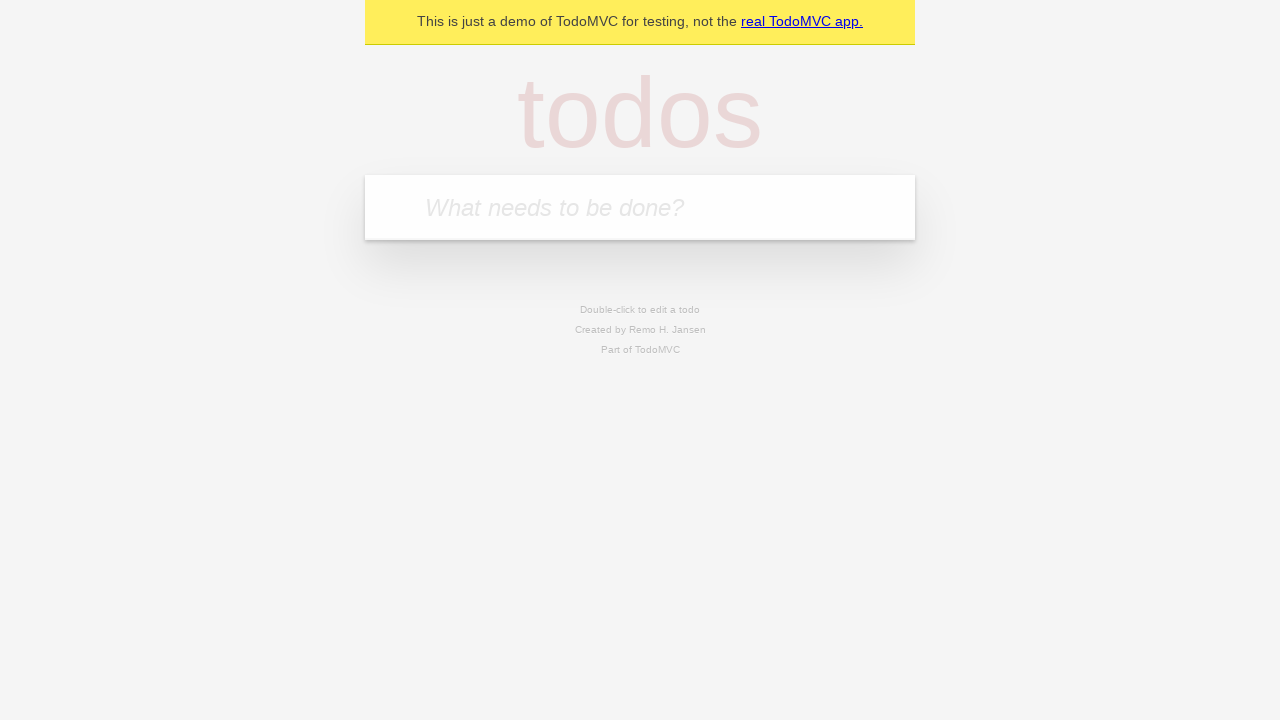

Filled input field with first todo item 'buy some cheese' on internal:attr=[placeholder="What needs to be done?"i]
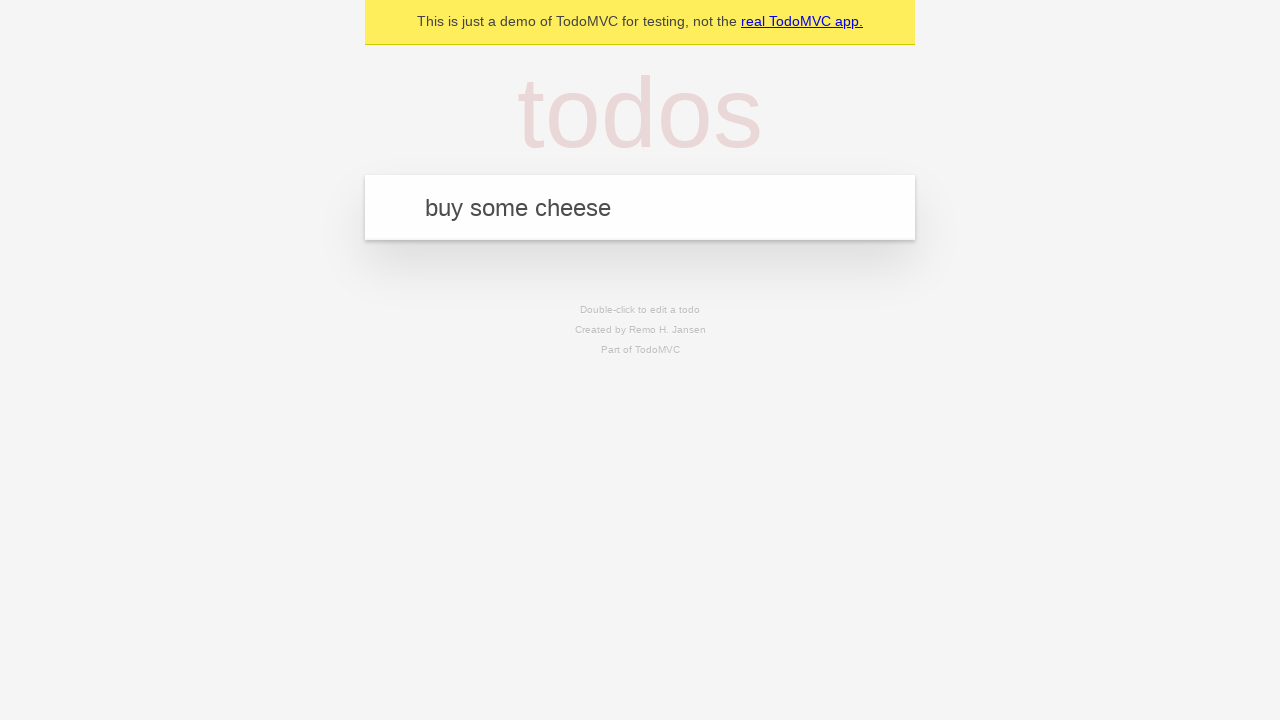

Pressed Enter to create first todo item on internal:attr=[placeholder="What needs to be done?"i]
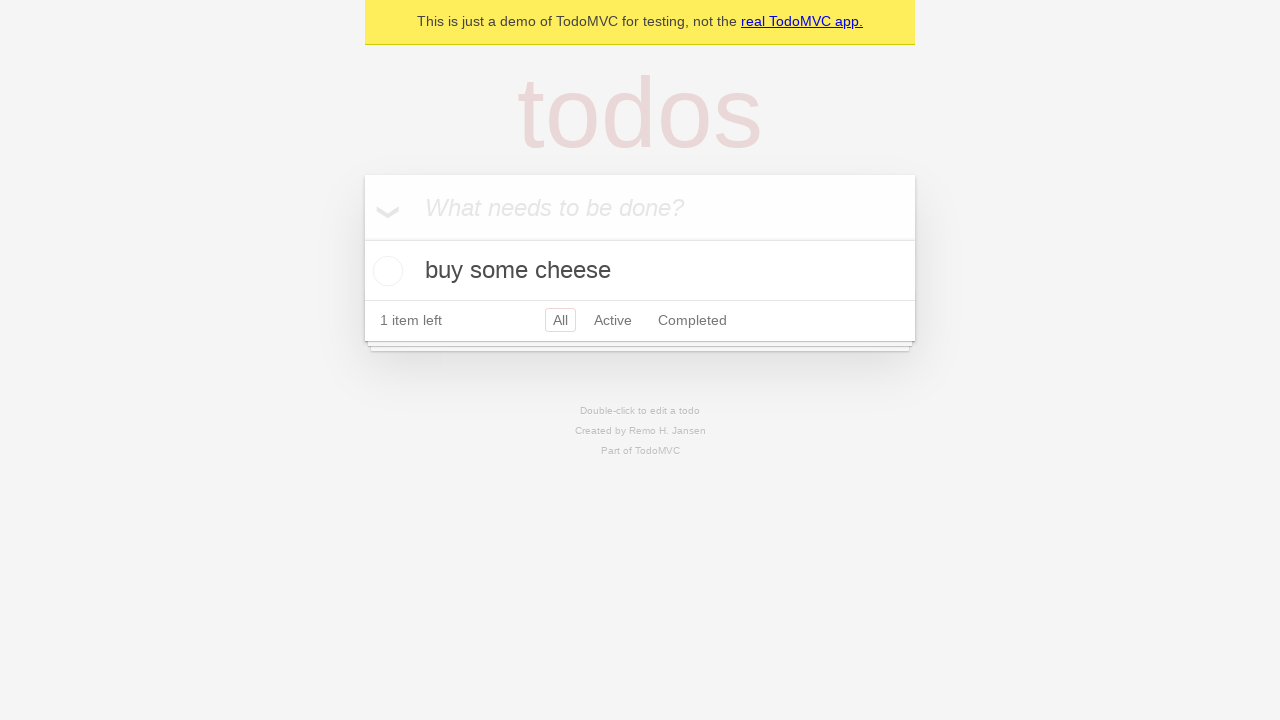

Filled input field with second todo item 'feed the cat' on internal:attr=[placeholder="What needs to be done?"i]
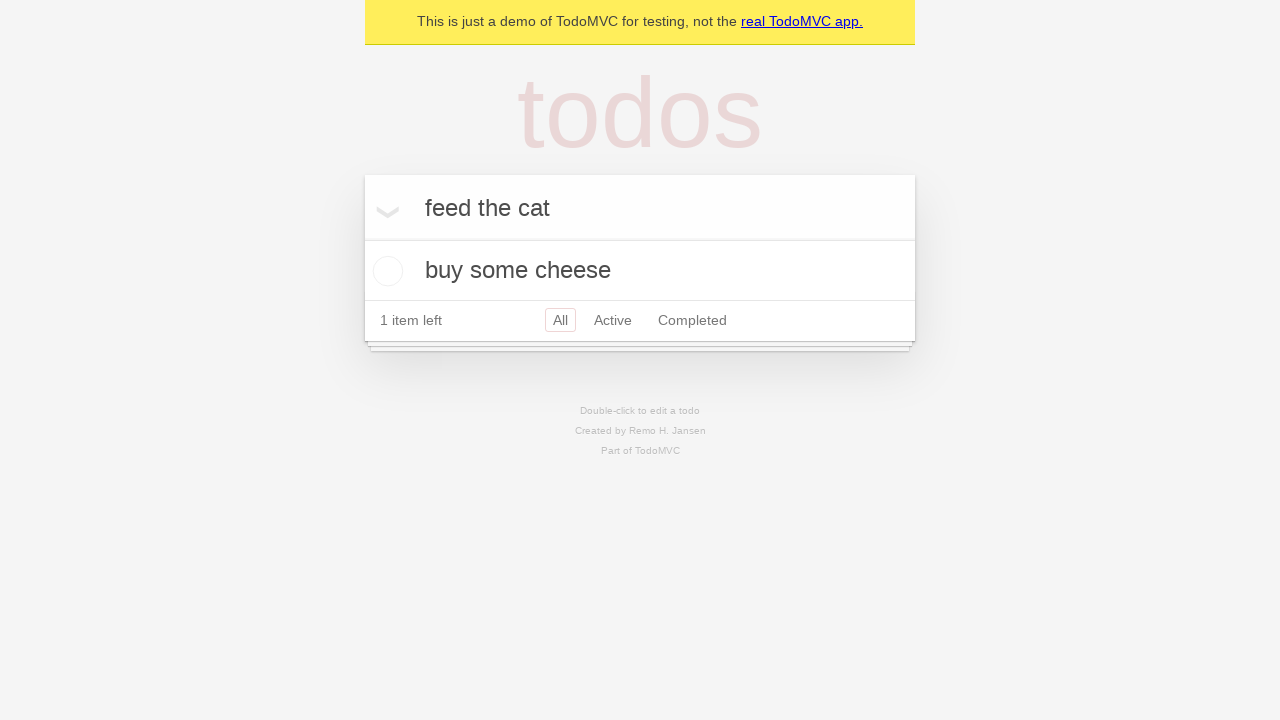

Pressed Enter to create second todo item on internal:attr=[placeholder="What needs to be done?"i]
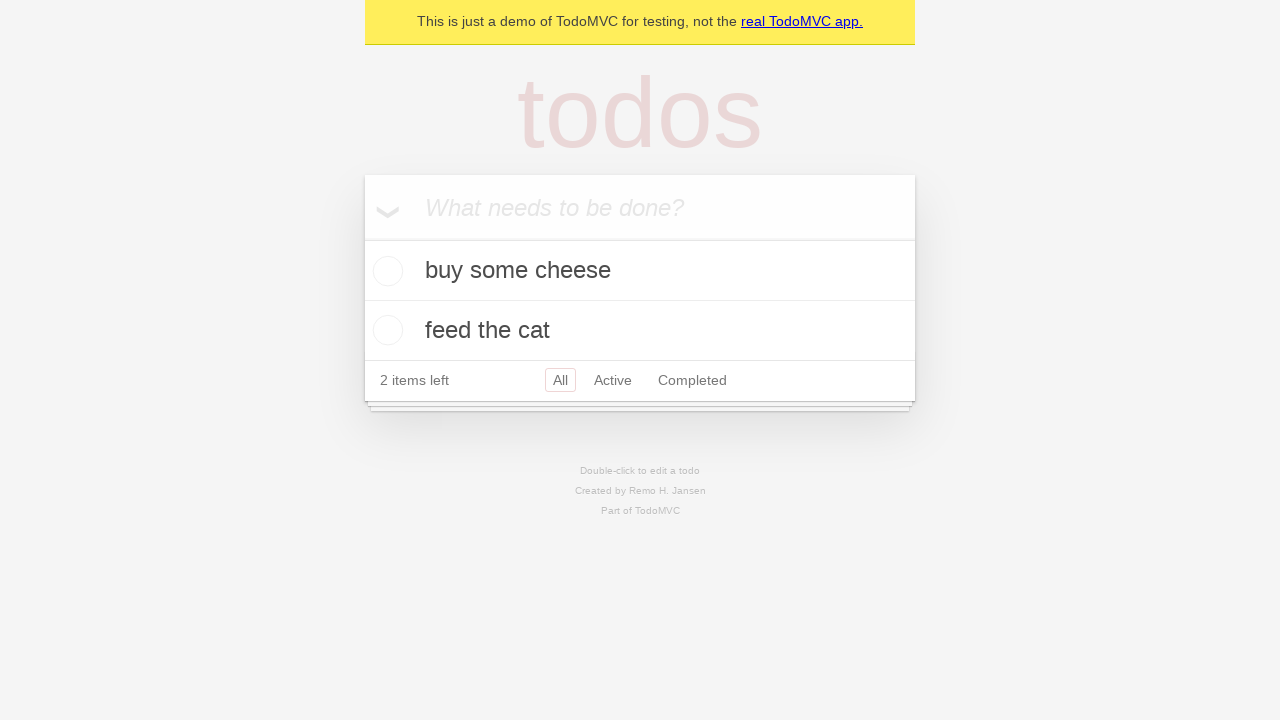

Marked first todo item 'buy some cheese' as complete at (385, 271) on internal:testid=[data-testid="todo-item"s] >> nth=0 >> internal:role=checkbox
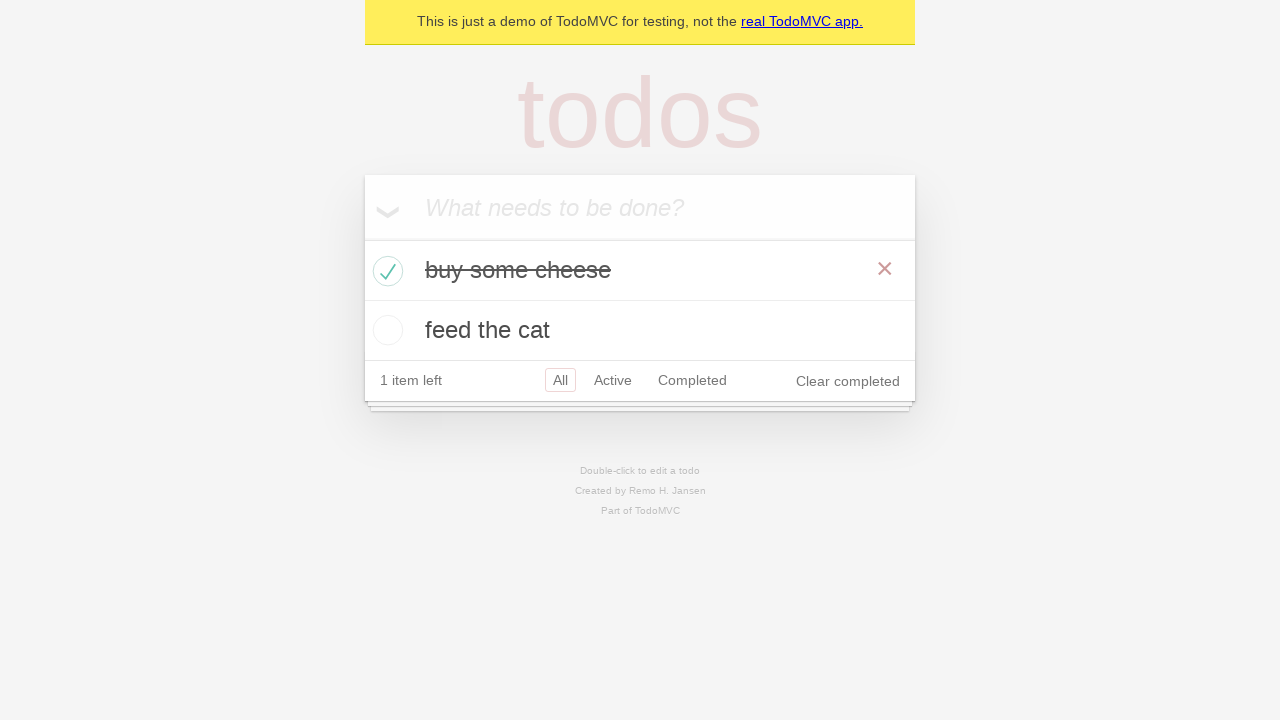

Marked second todo item 'feed the cat' as complete at (385, 330) on internal:testid=[data-testid="todo-item"s] >> nth=1 >> internal:role=checkbox
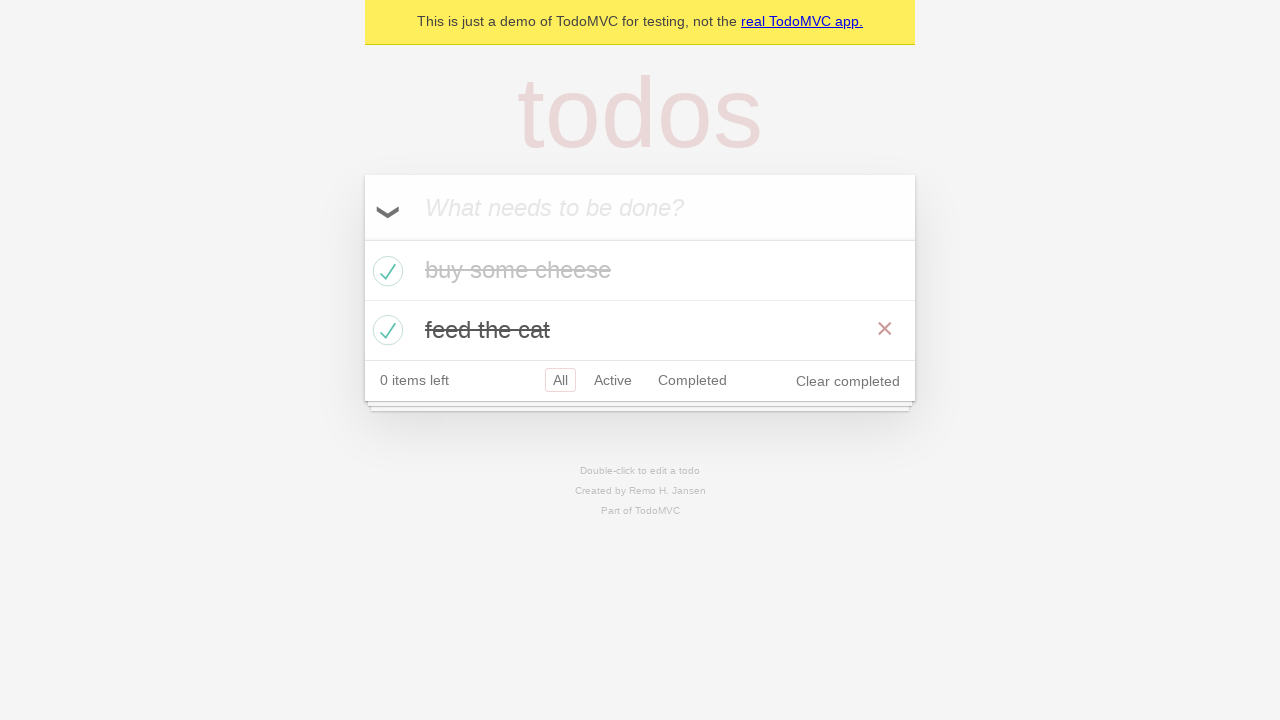

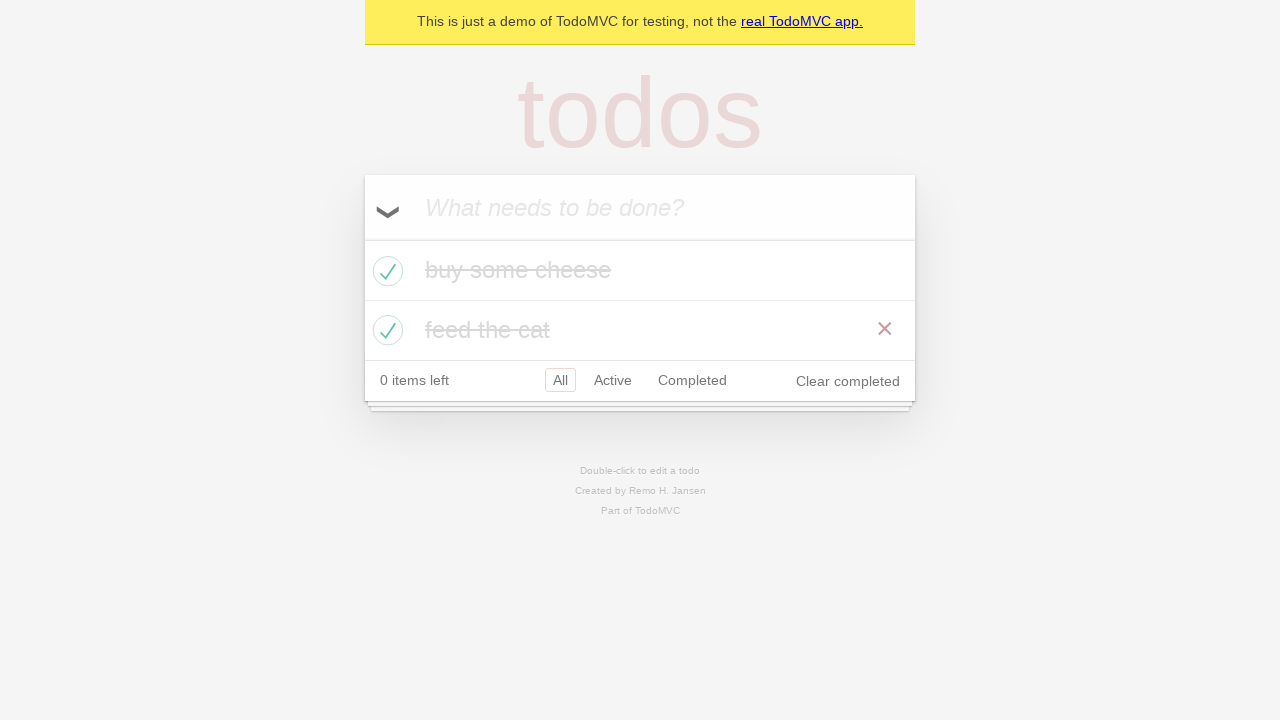